Tests that clicking the Blogs link in the menu navigates to the Blogs section

Starting URL: https://hammadrashid1997.github.io/Portfolio/

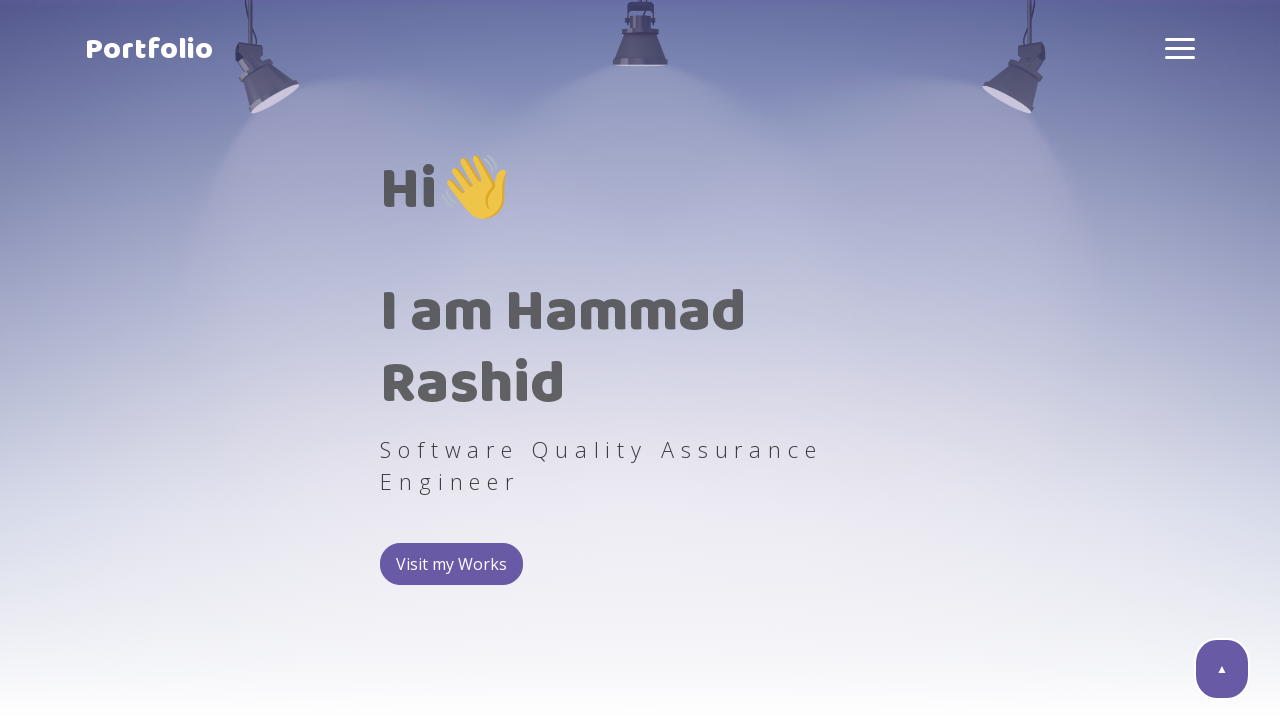

Waited for hamburger menu box to be present
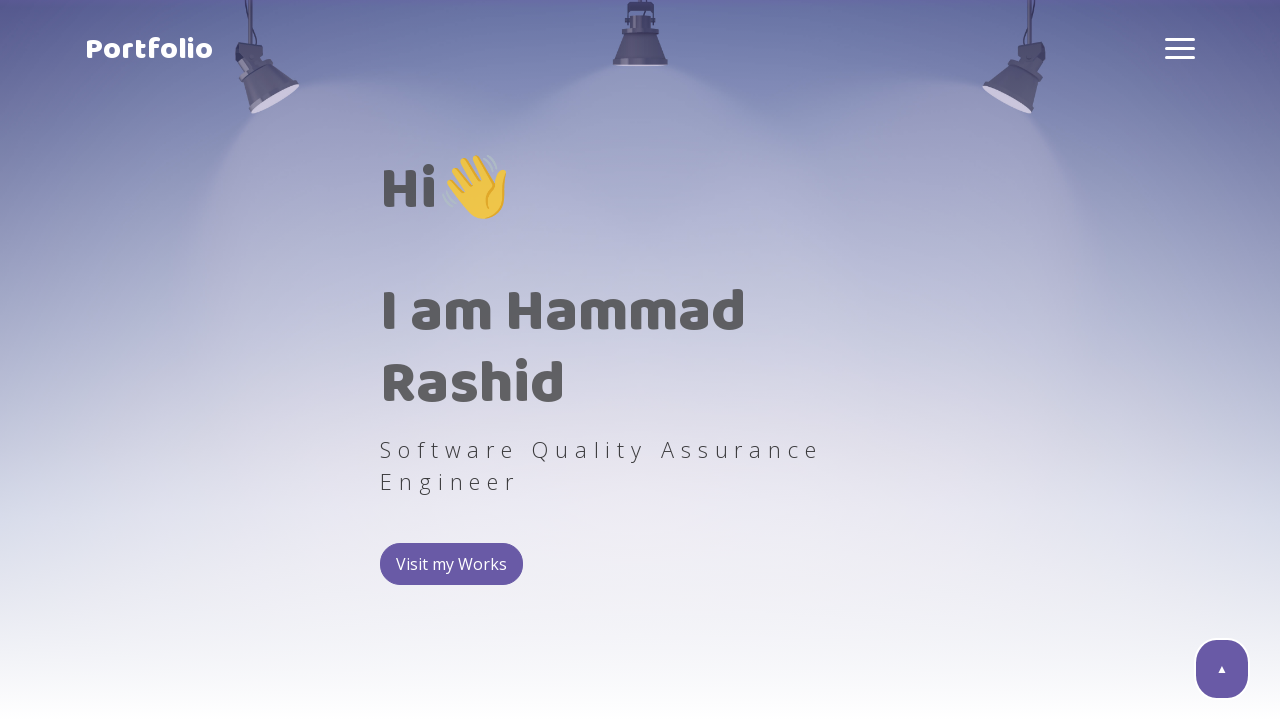

Clicked hamburger menu button at (1180, 48) on .hamburger-box
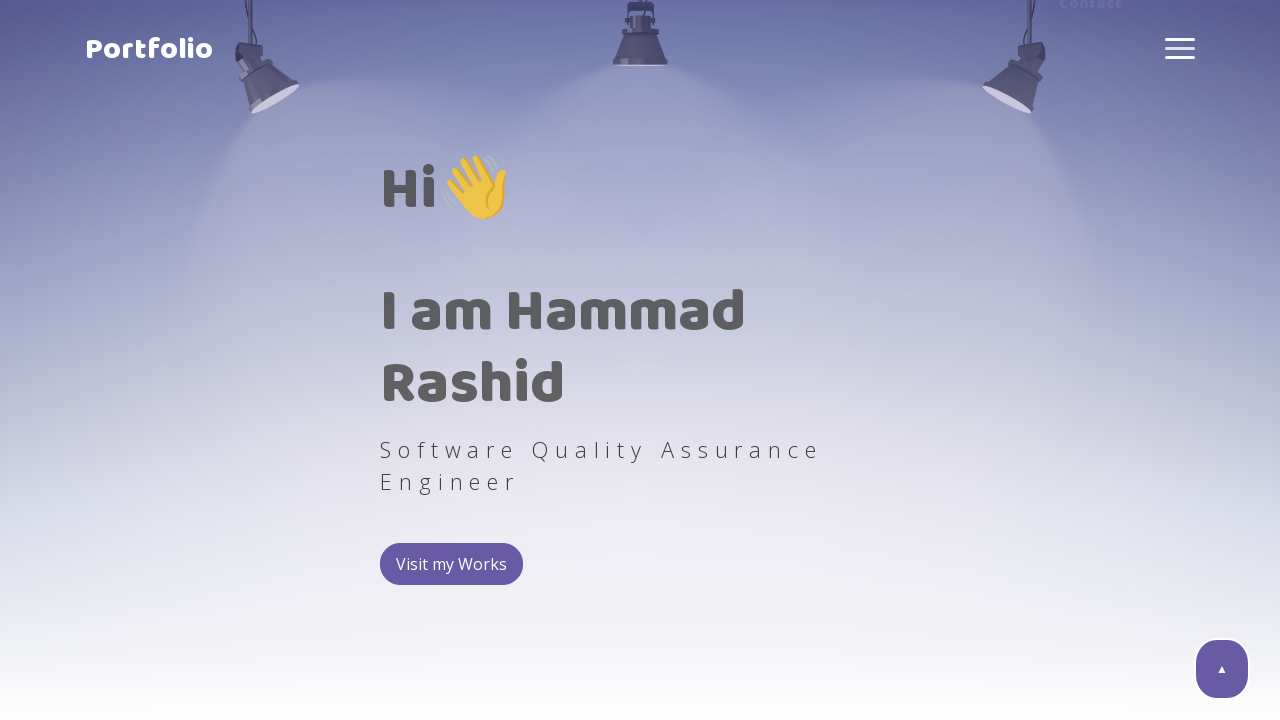

Menu became active
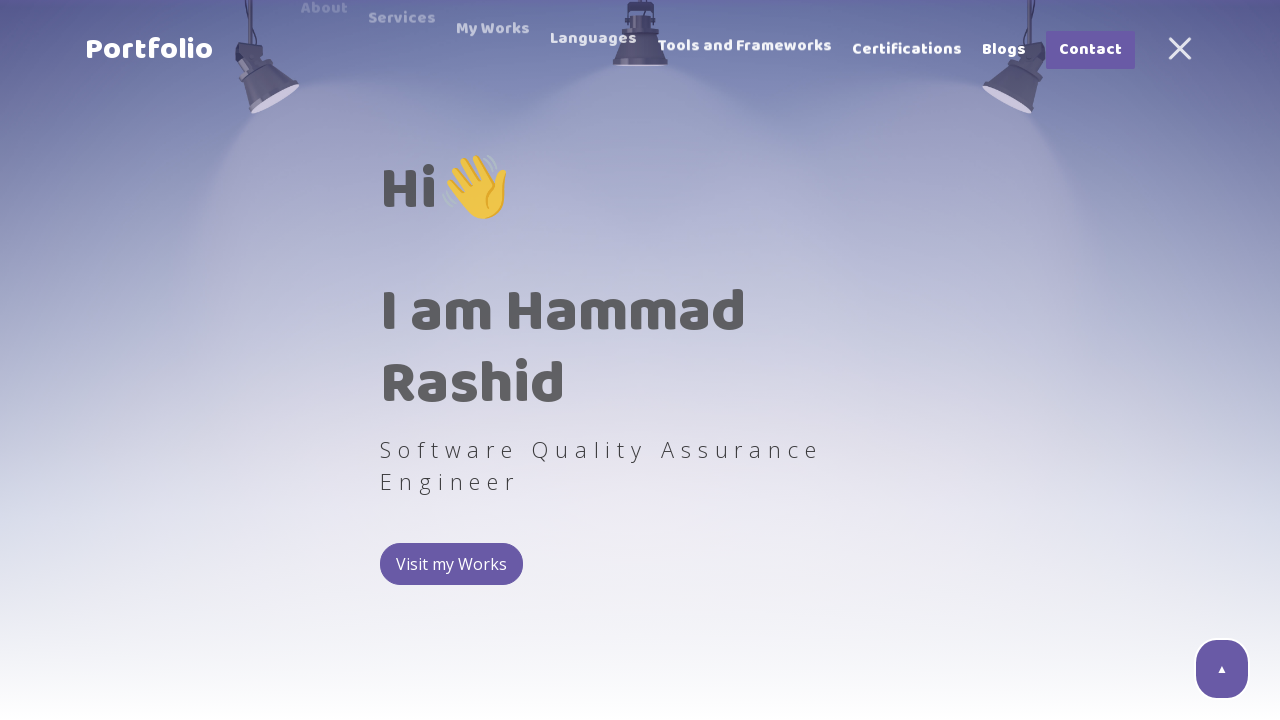

Clicked Blogs link in the menu at (1004, 50) on .link:has-text('Blogs')
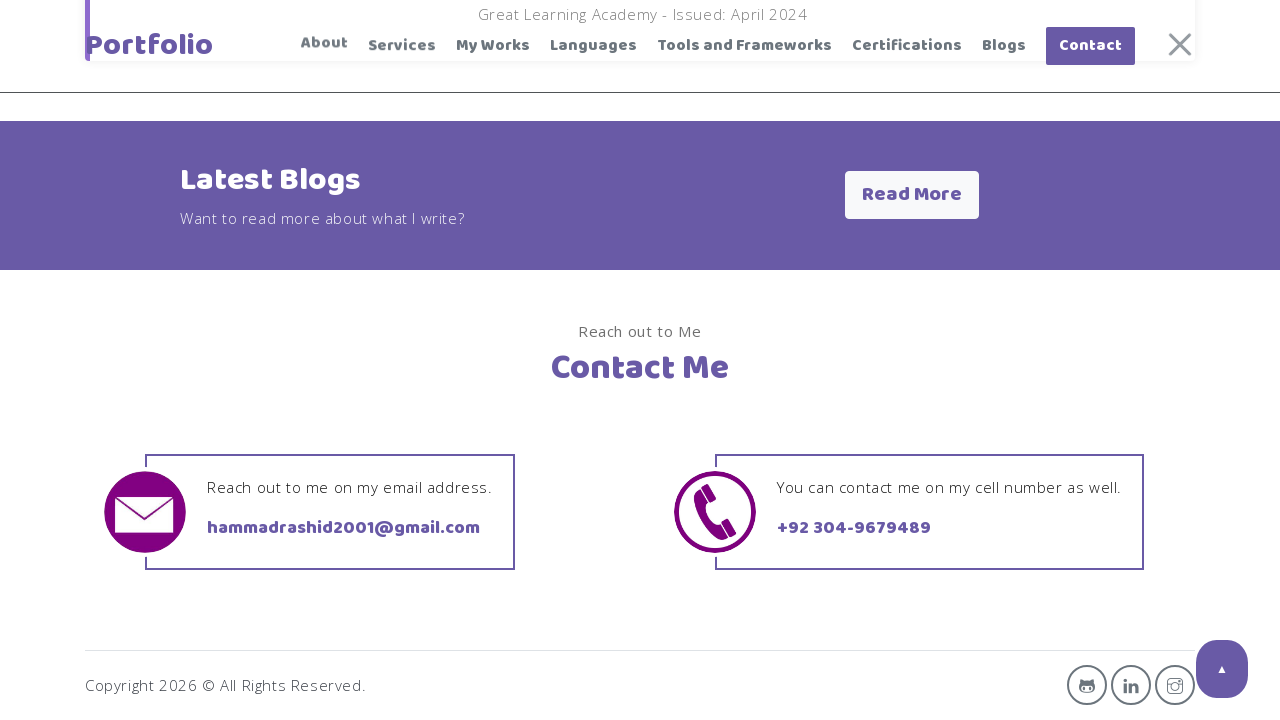

Blogs section loaded and is visible
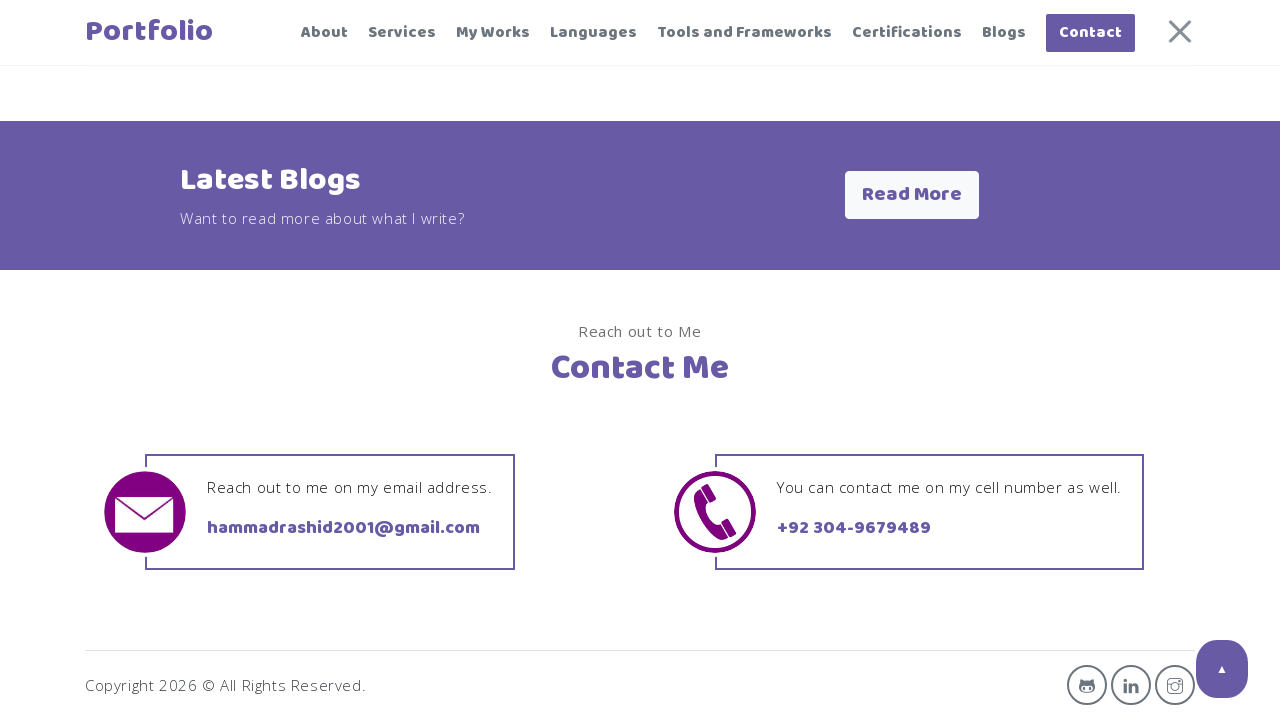

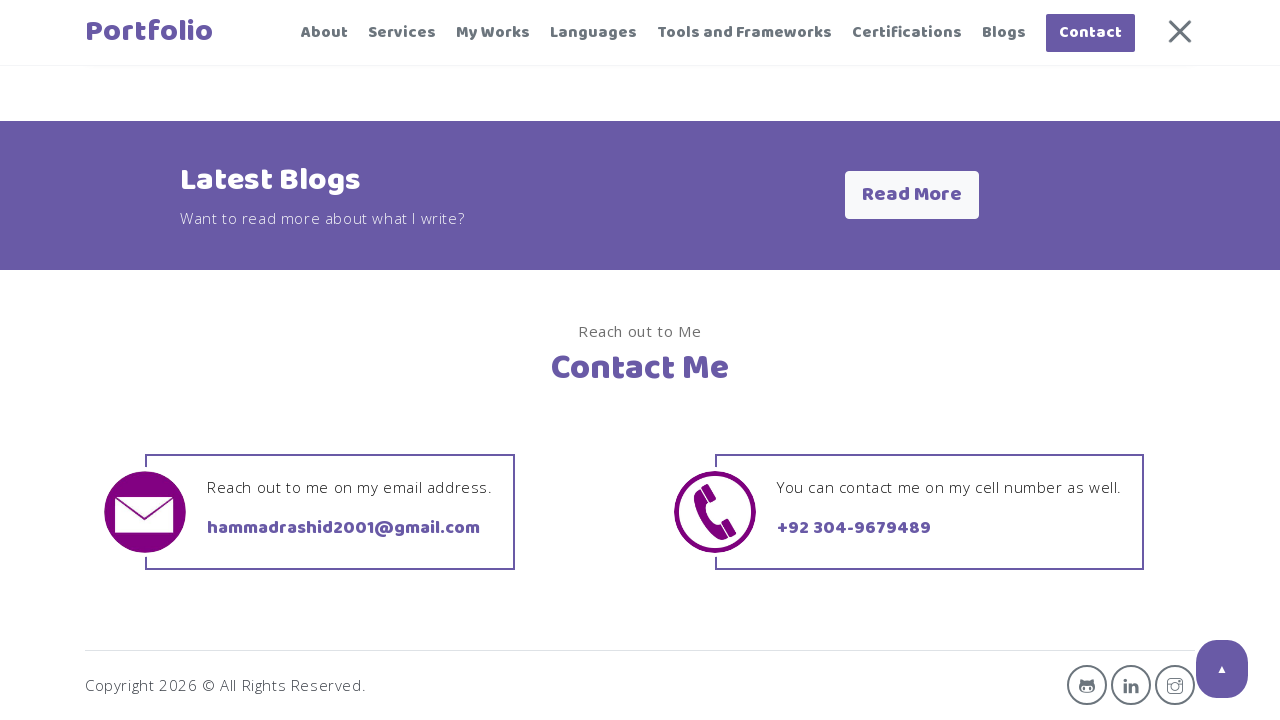